Tests handling of a JavaScript confirm dialog by clicking a button to trigger the confirm, then dismissing it.

Starting URL: https://the-internet.herokuapp.com/javascript_alerts

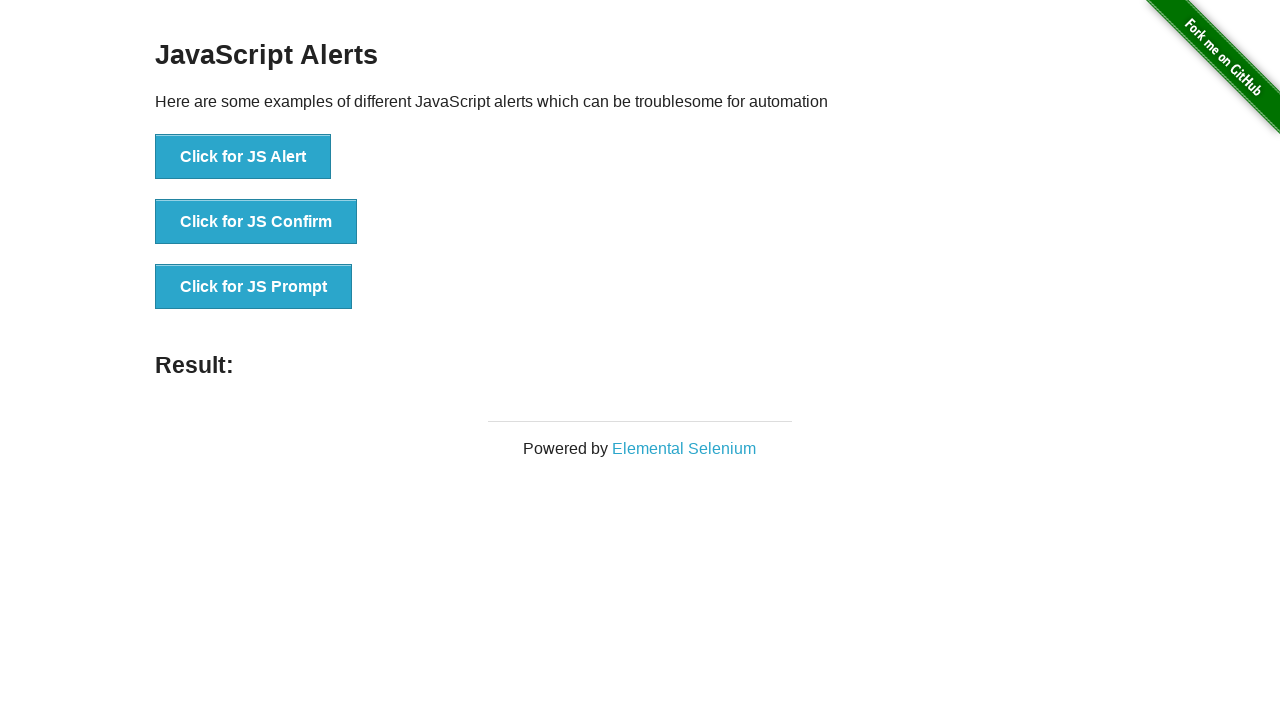

Registered dialog handler to dismiss confirm dialogs
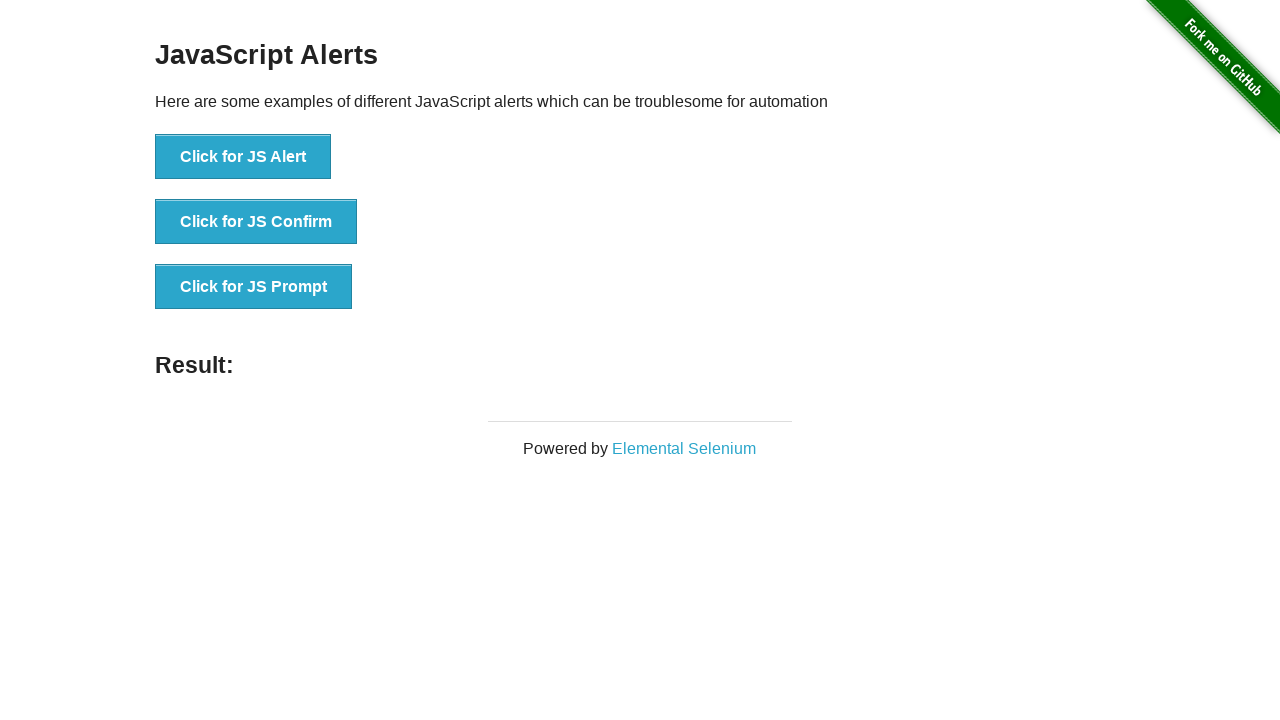

Clicked the JS Confirm button to trigger confirm dialog at (256, 222) on xpath=//button[text()='Click for JS Confirm']
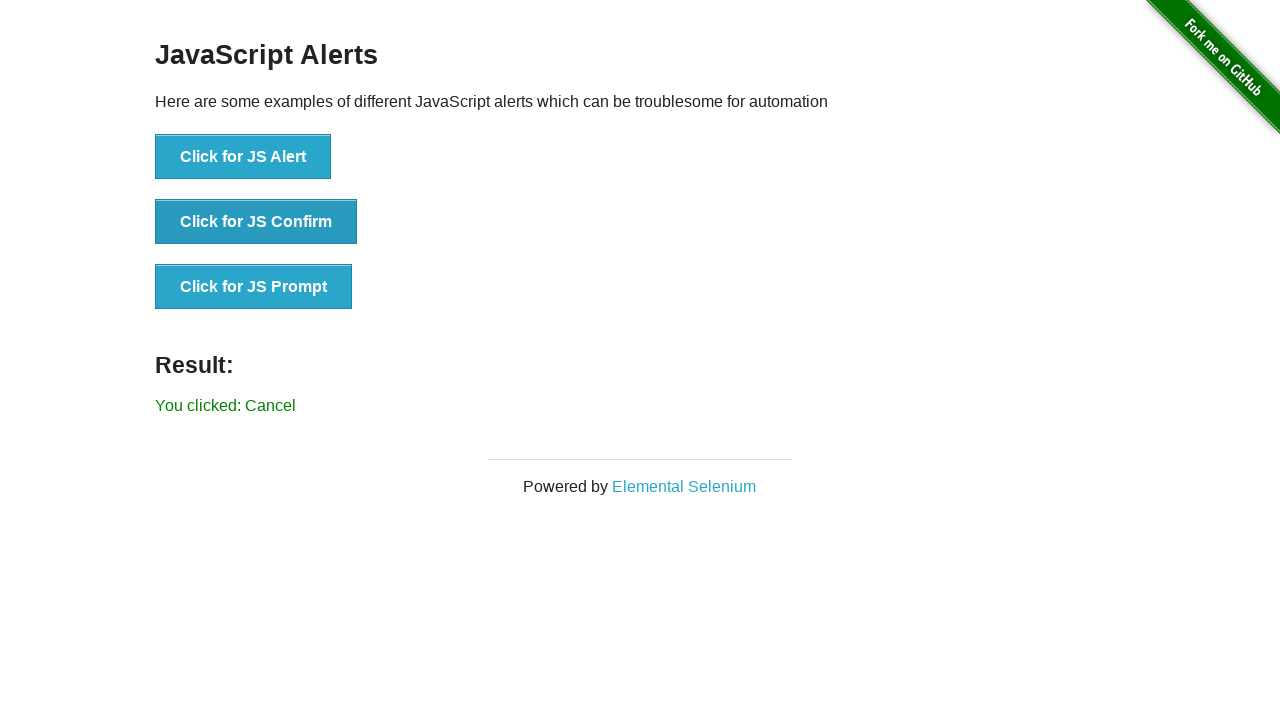

Confirm dialog was dismissed and result element loaded
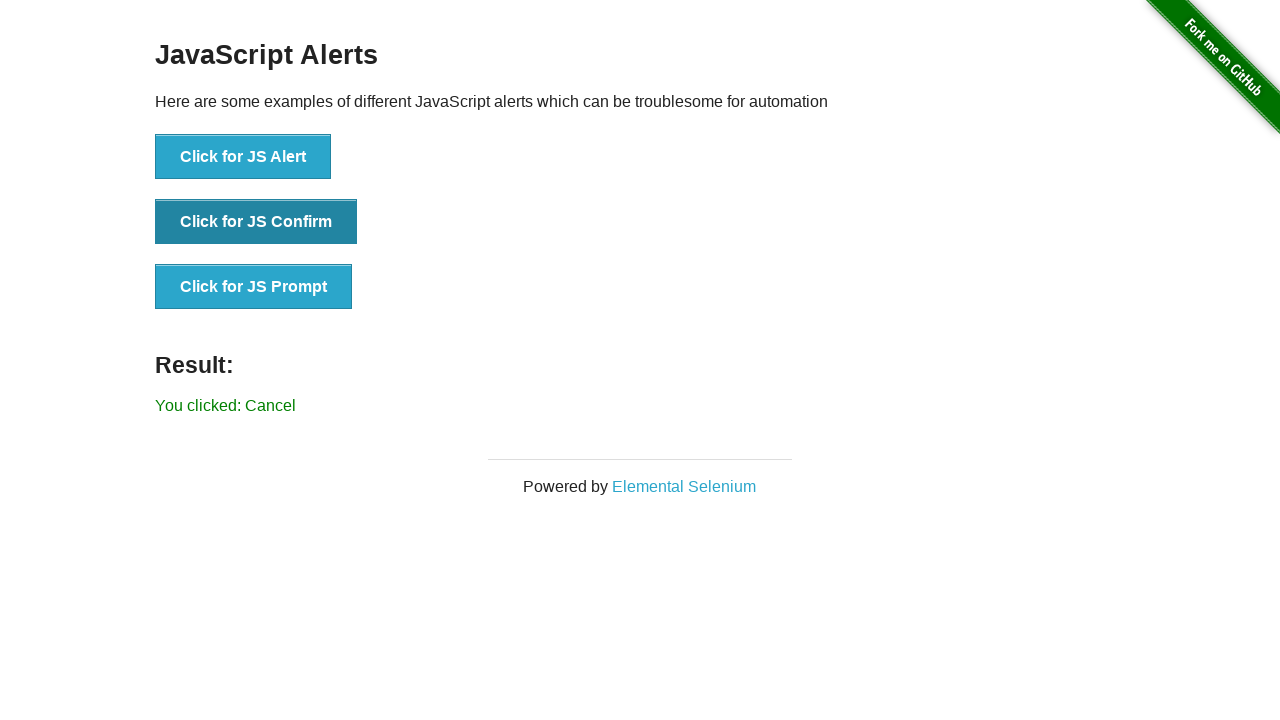

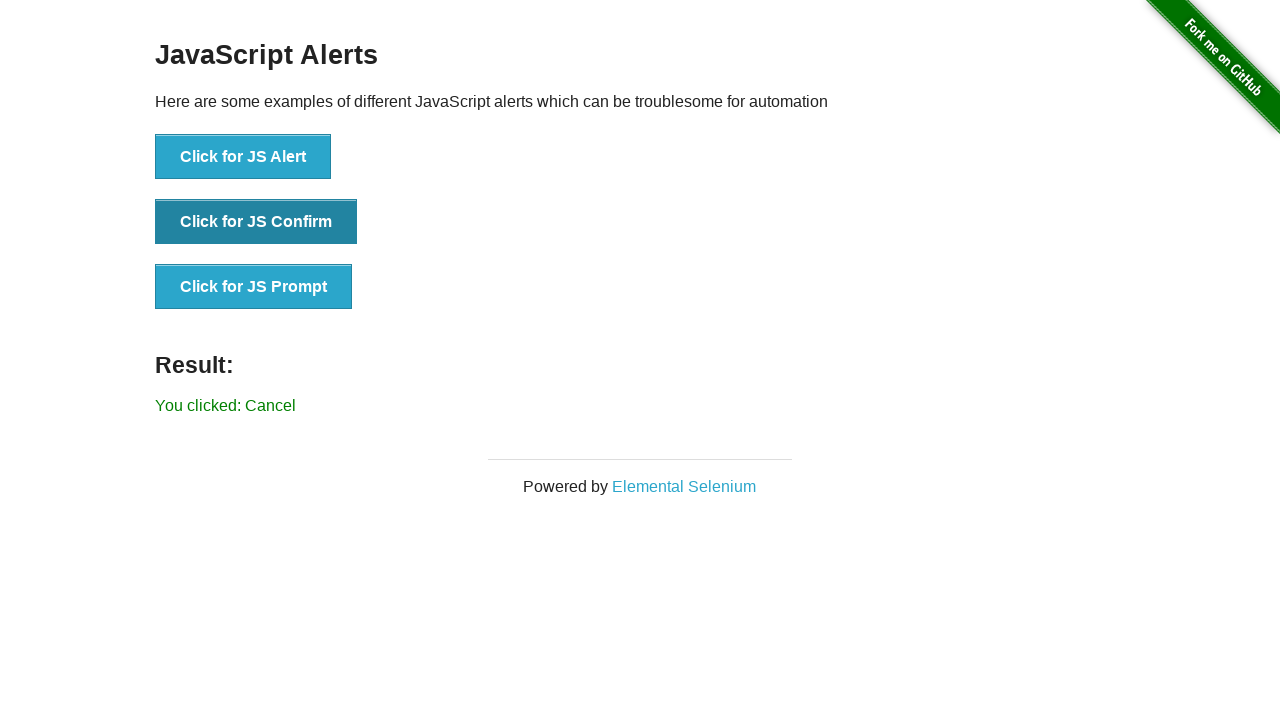